Tests basic form input functionality by filling text, password, and textarea fields, and verifies that a disabled input is not enabled

Starting URL: https://www.selenium.dev/selenium/web/web-form.html

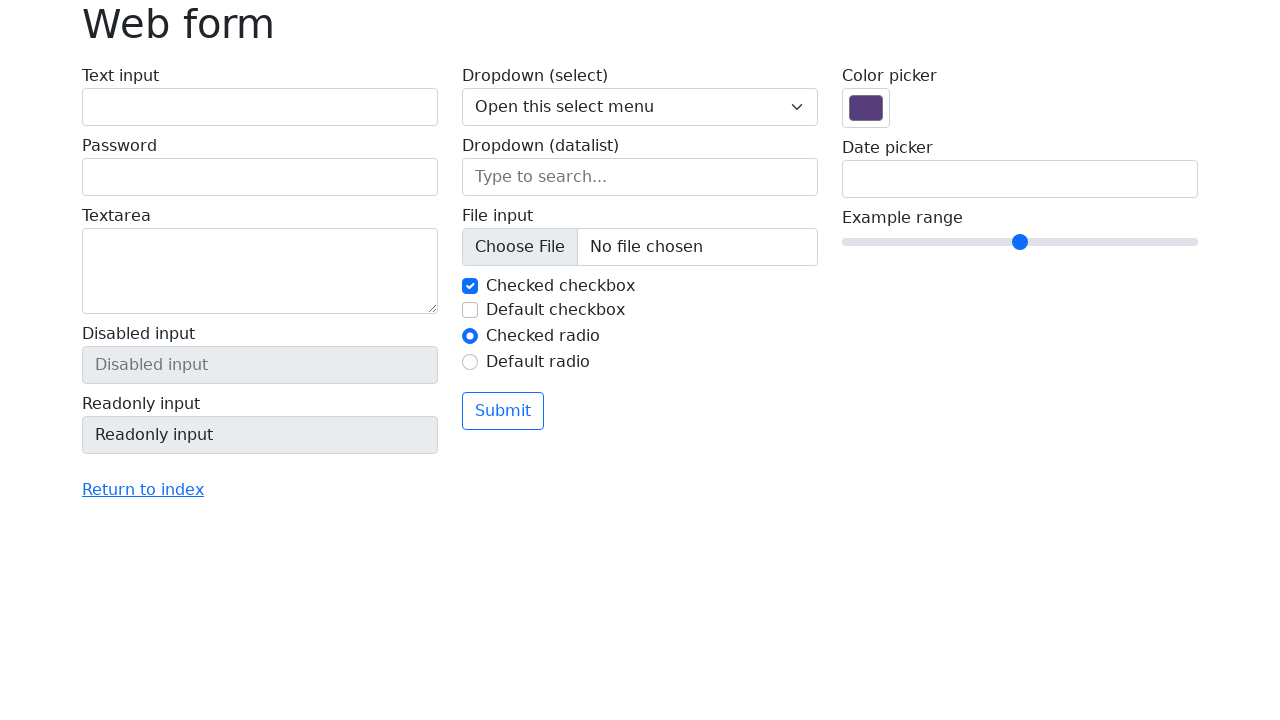

Filled text input field with 'Hello' on input[name='my-text']
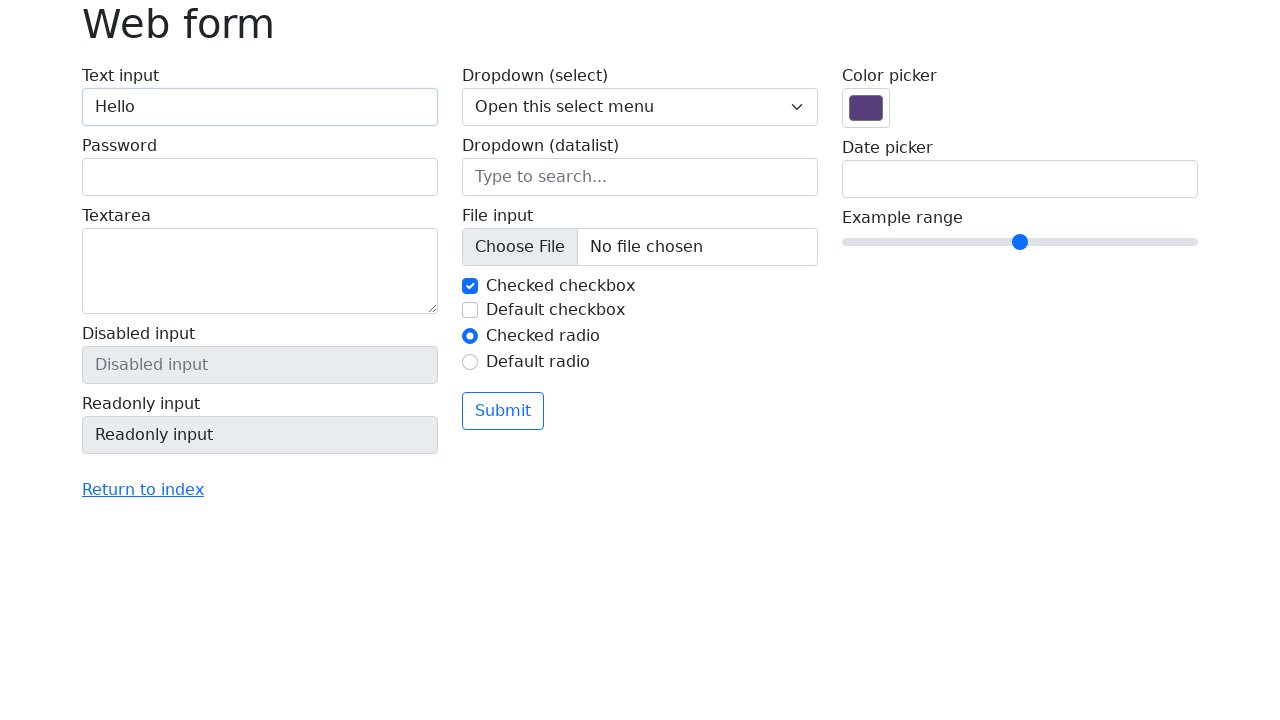

Filled password input field with 'Here we go' on input[name='my-password']
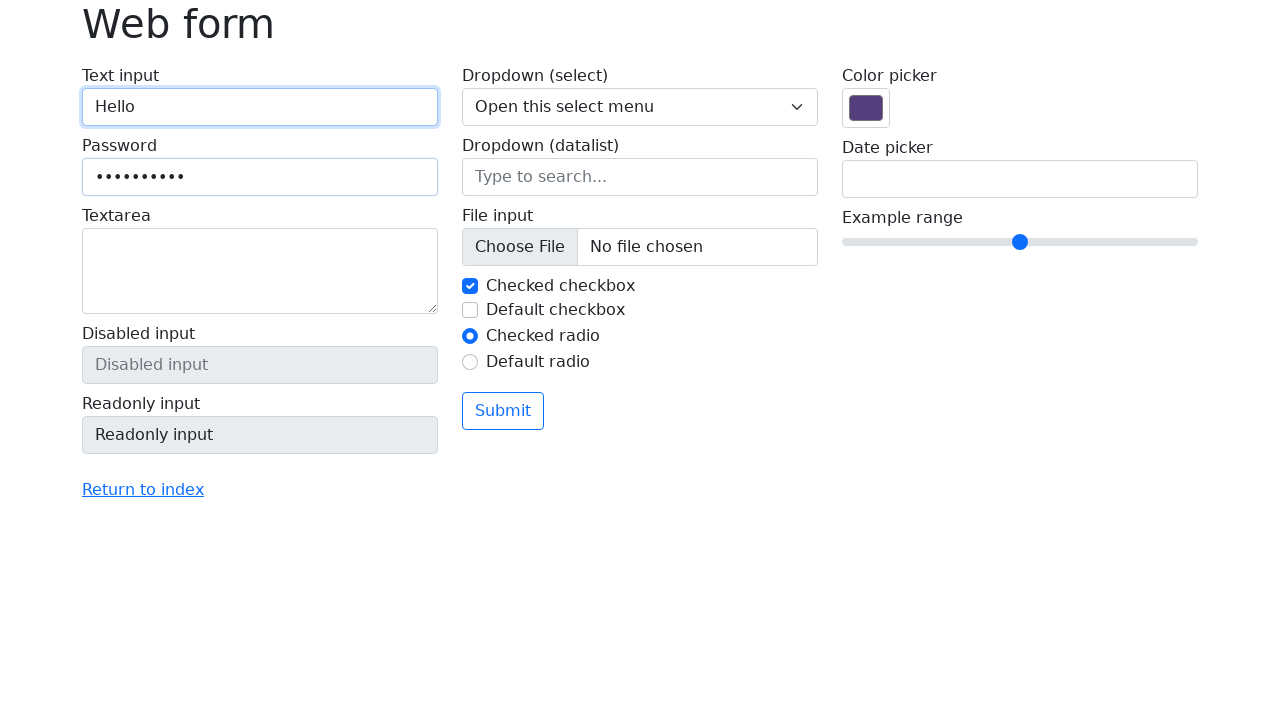

Filled textarea field with 'Repeat once again' on textarea[name='my-textarea']
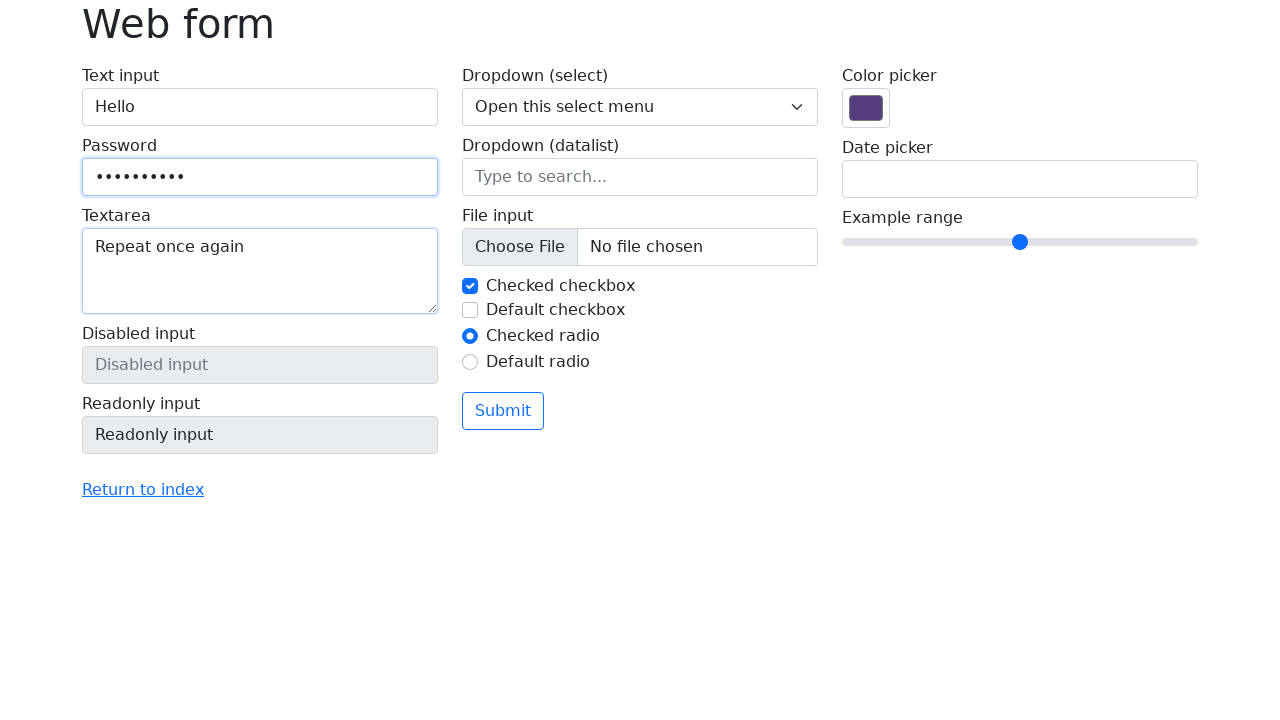

Located disabled input element
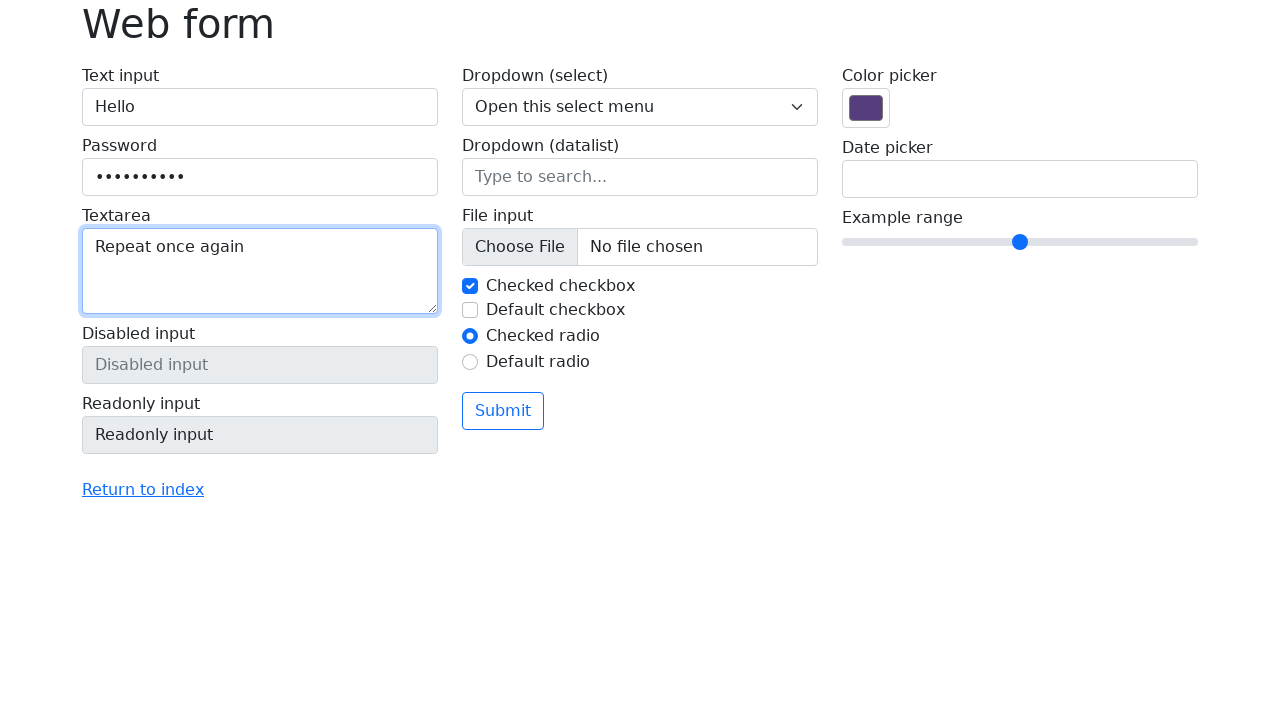

Verified that disabled input element is not enabled
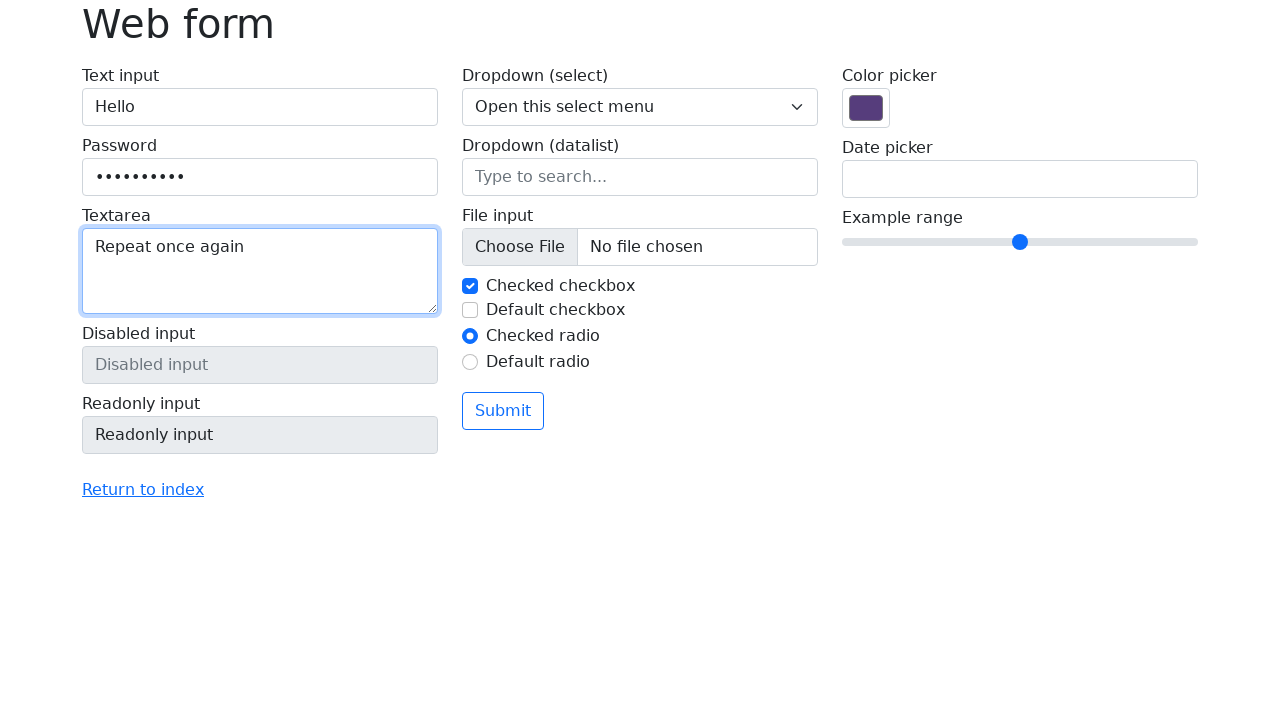

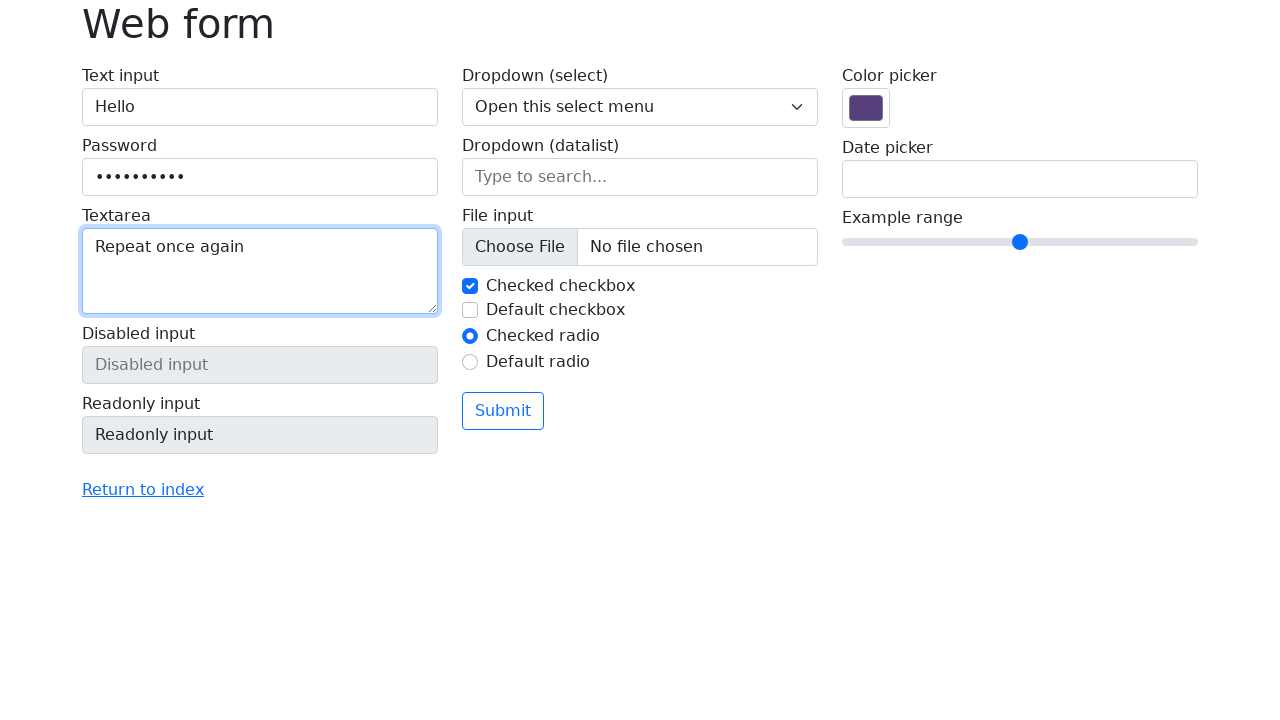